Tests handling of multiple browser tabs by clicking a link that opens a new window, switching to the new tab to verify its content, then switching back to the original tab to verify its content.

Starting URL: https://the-internet.herokuapp.com/windows

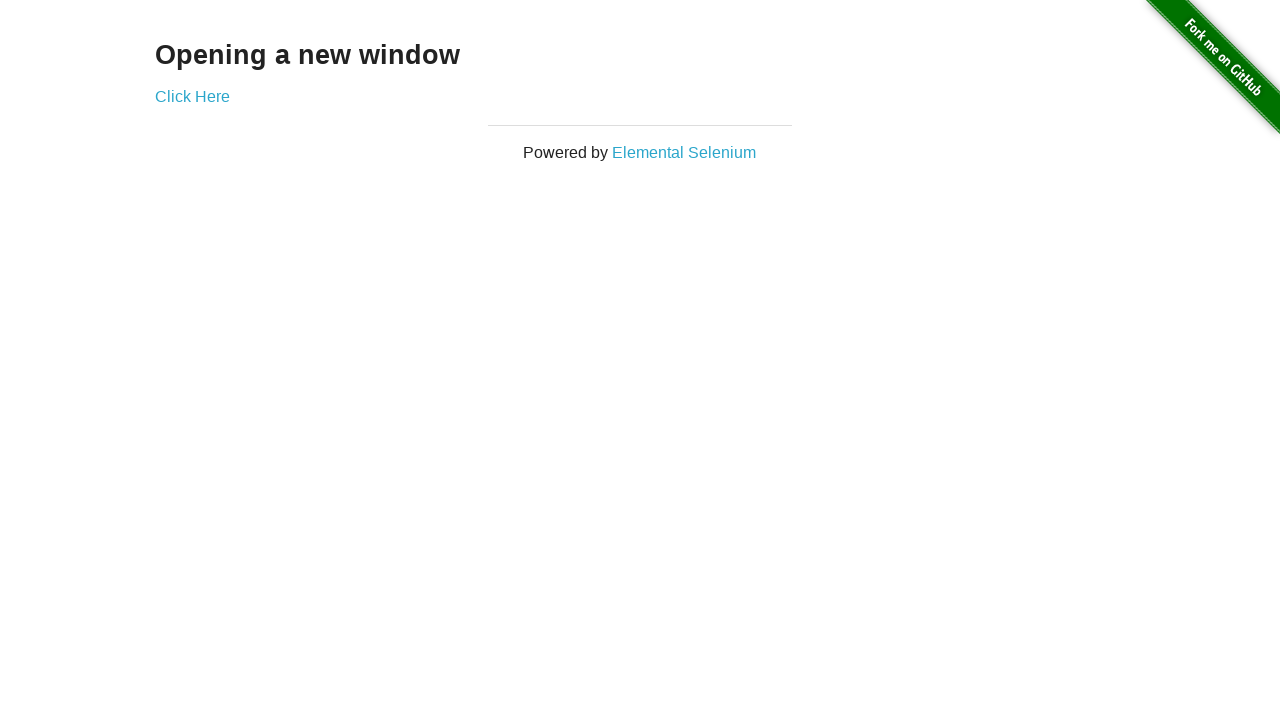

Clicked the 'Click Here' link to open a new tab at (192, 96) on a[href='/windows/new']
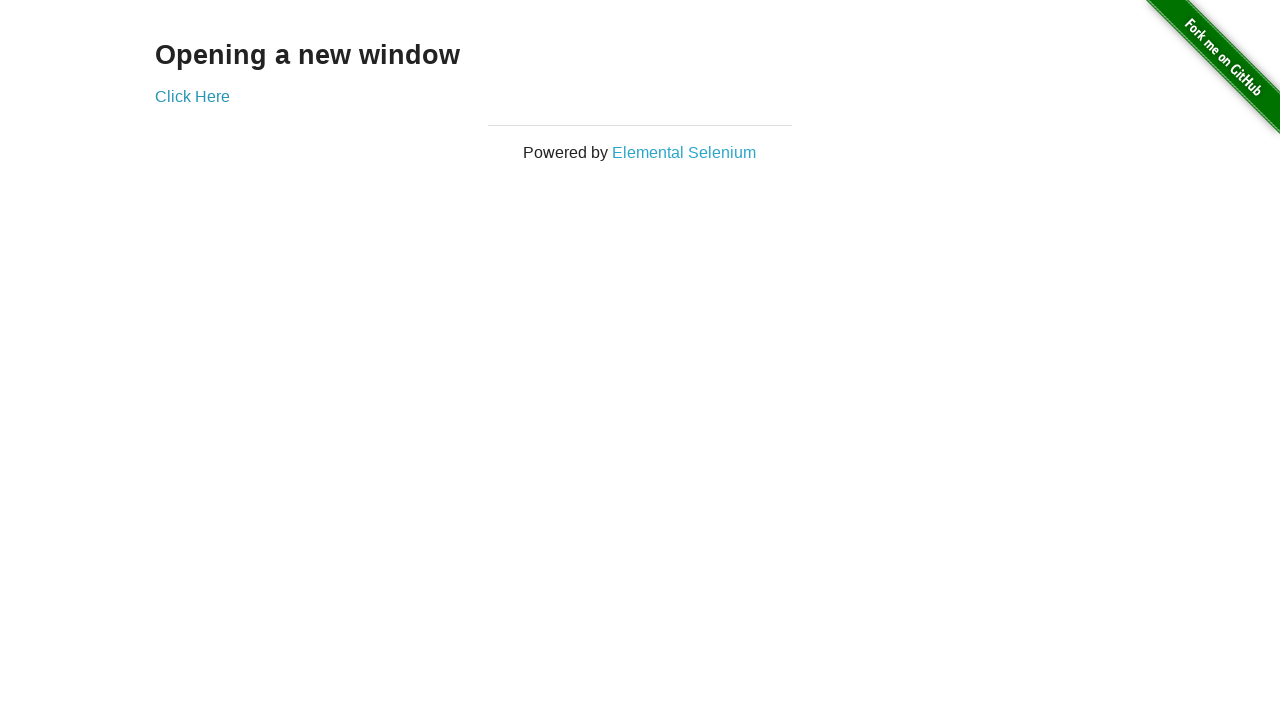

New tab opened and context captured at (192, 96) on a[href='/windows/new']
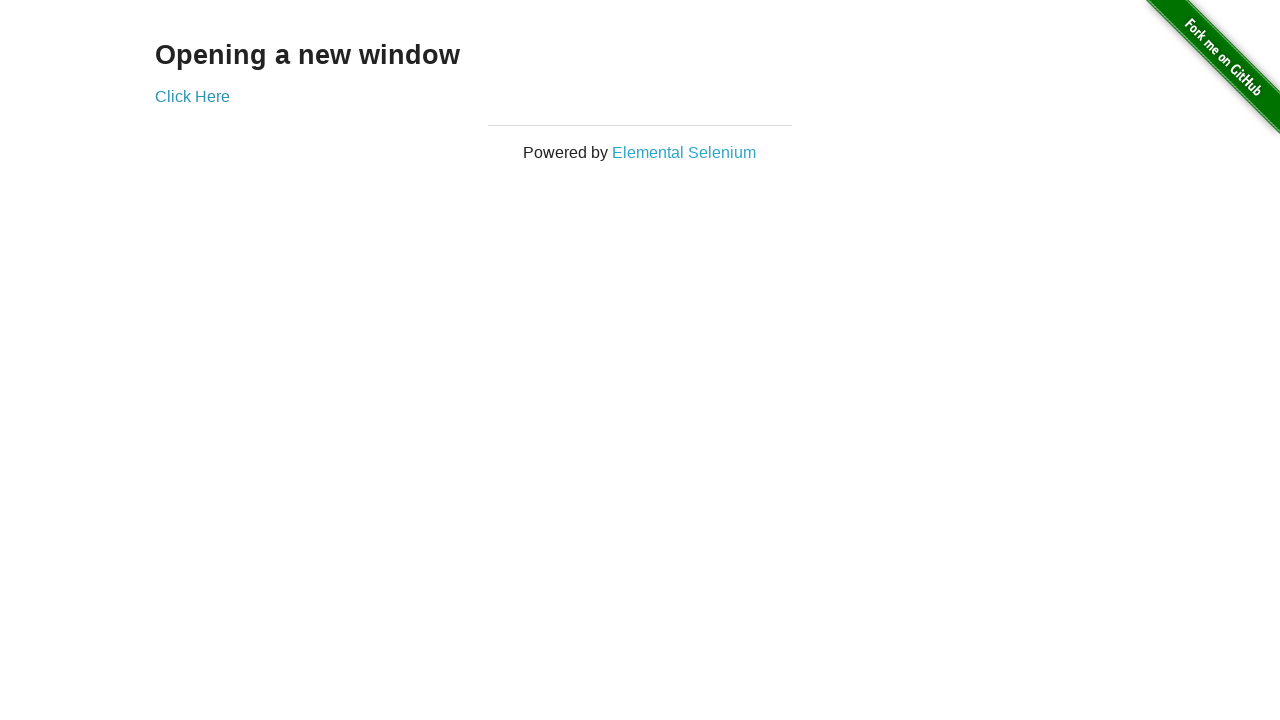

Retrieved new page object from context
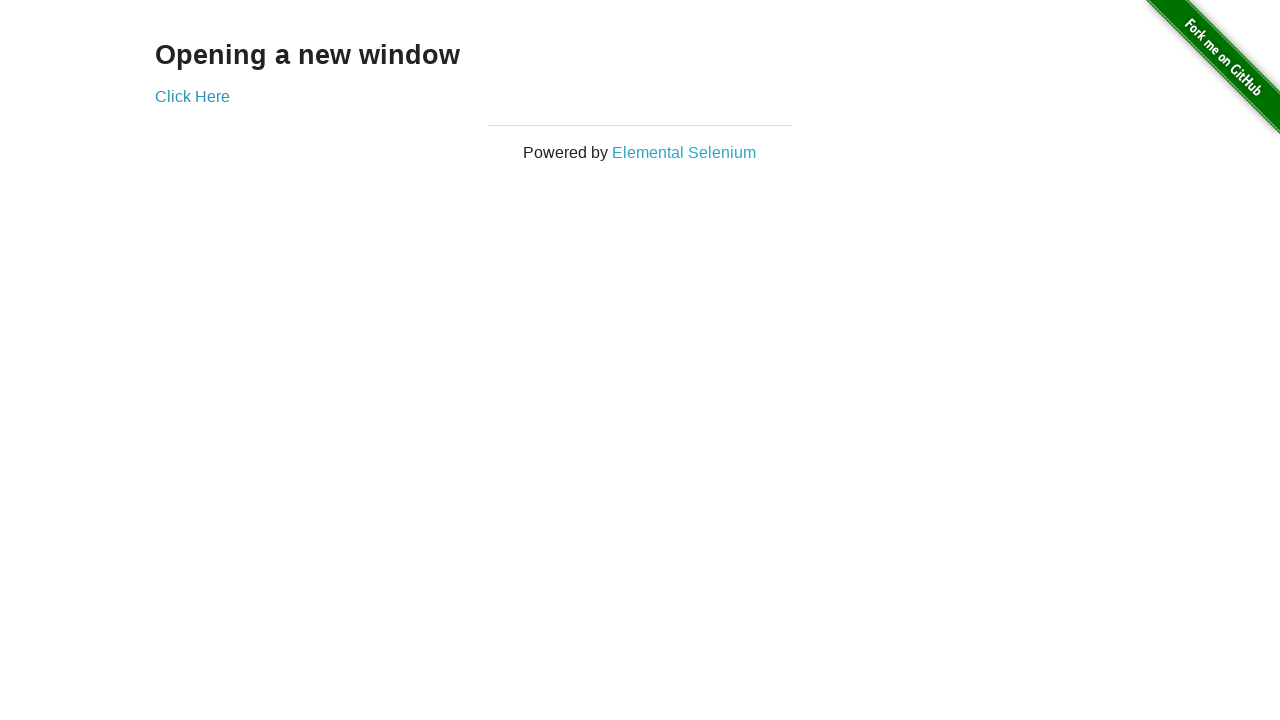

New page finished loading
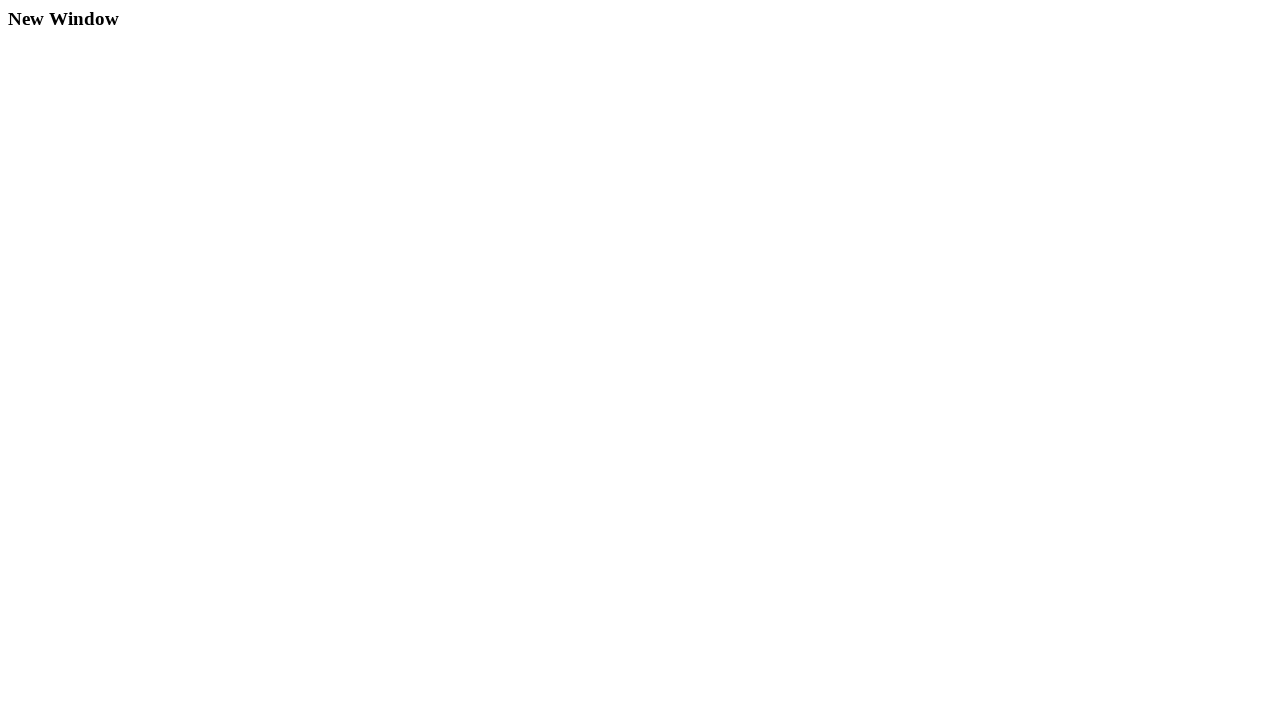

Retrieved header text from new tab: 'New Window'
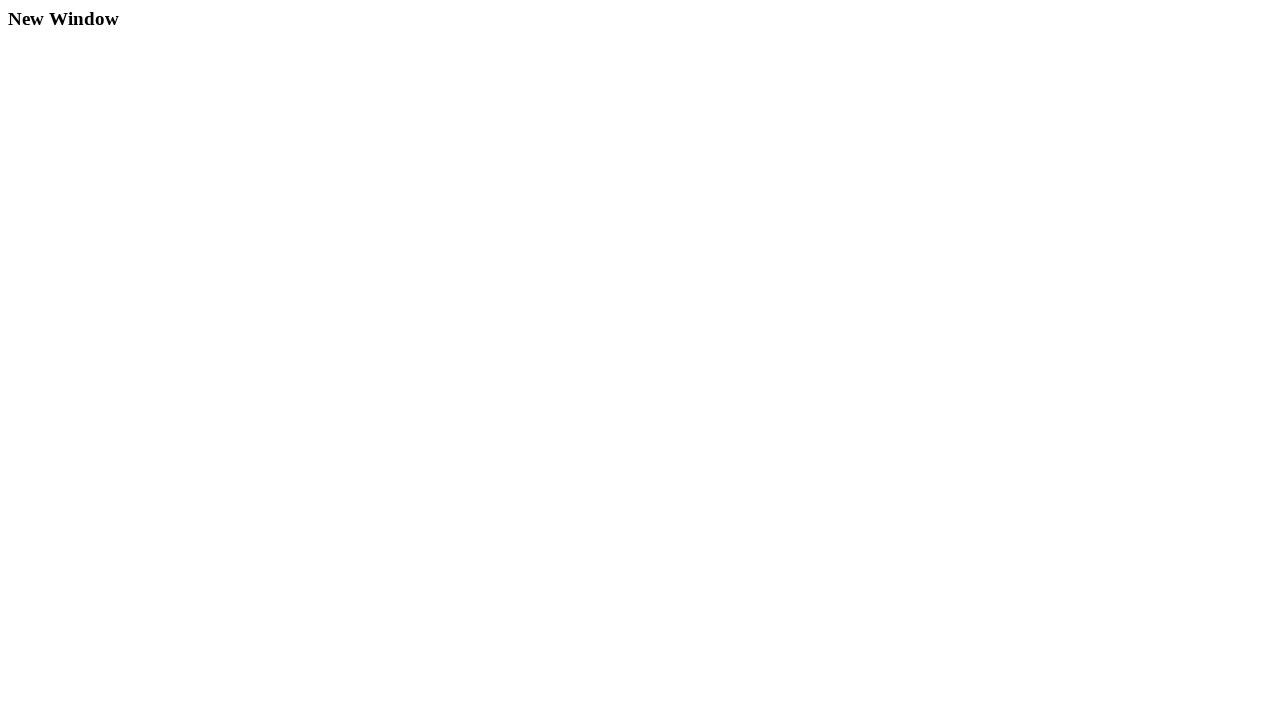

Verified new tab header text is 'New Window'
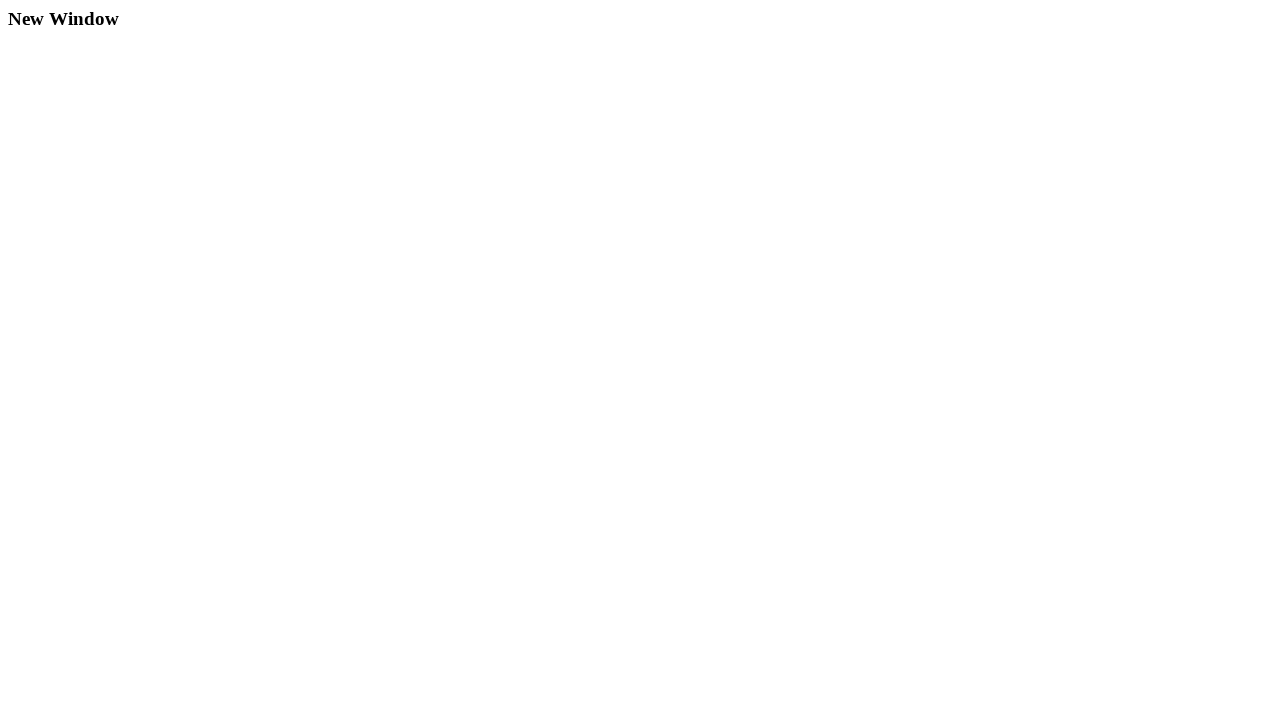

Retrieved header text from original tab: 'Opening a new window'
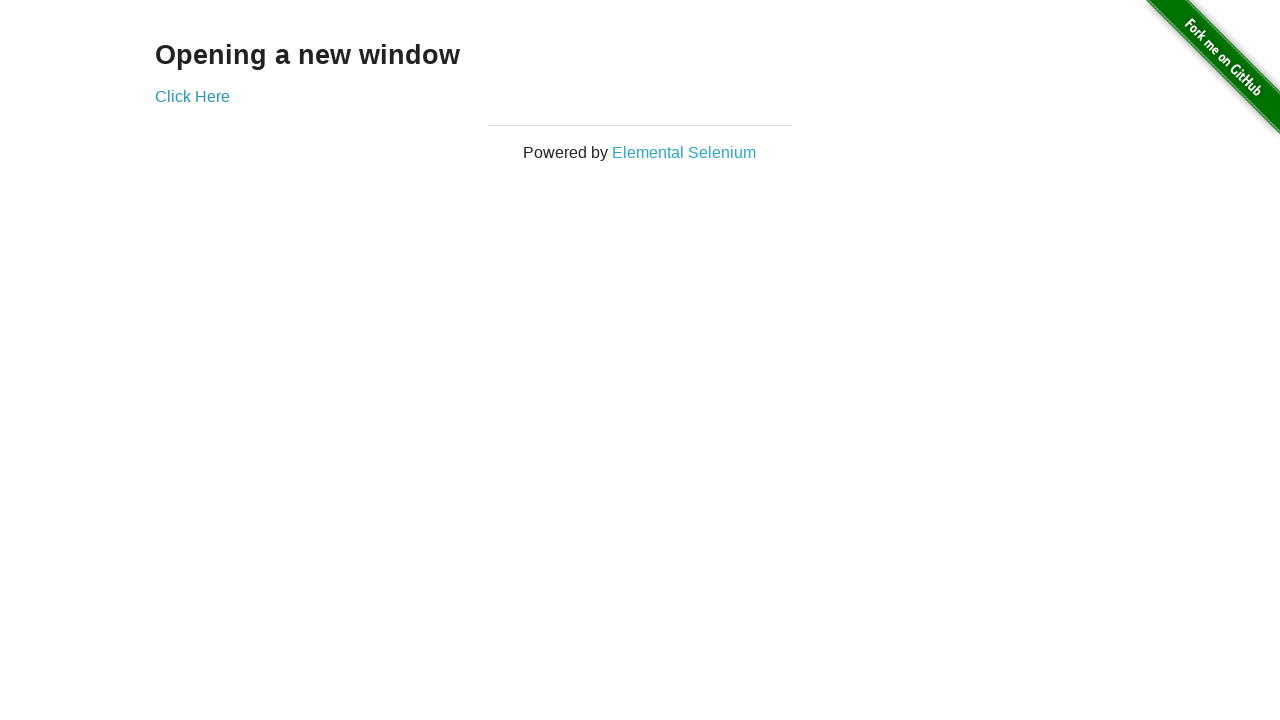

Verified original tab header text is 'Opening a new window'
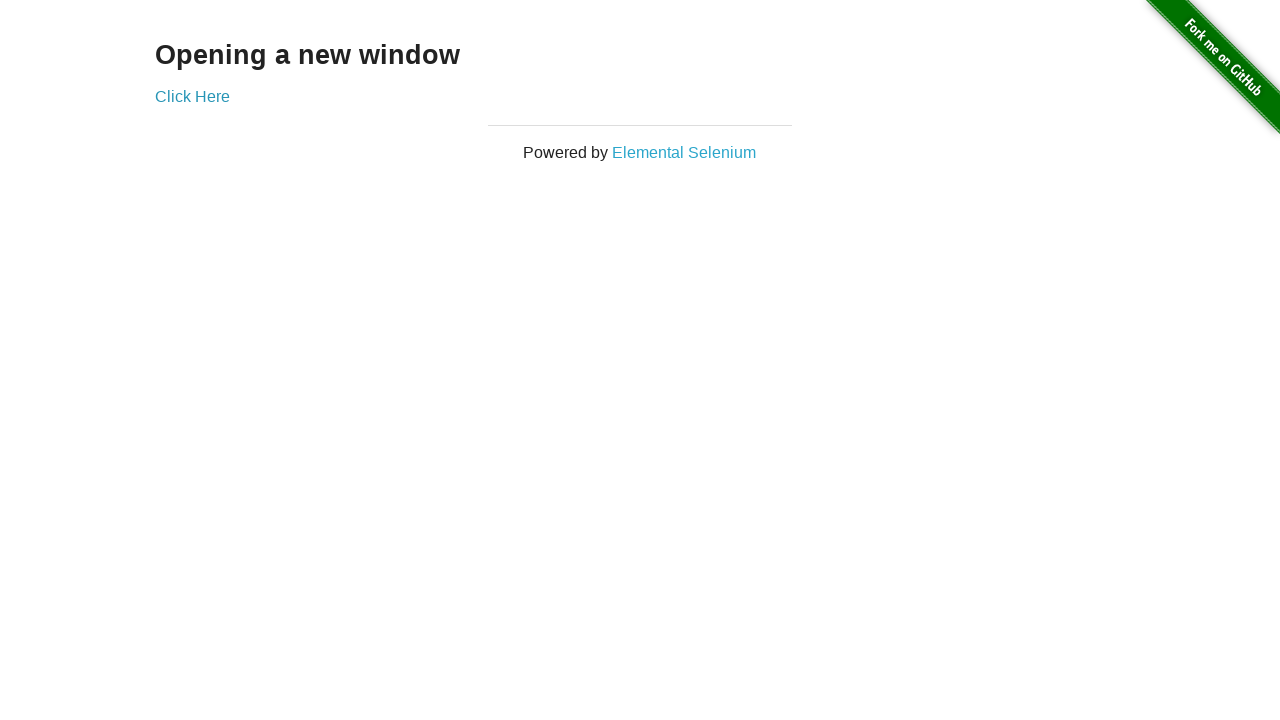

Closed the new tab
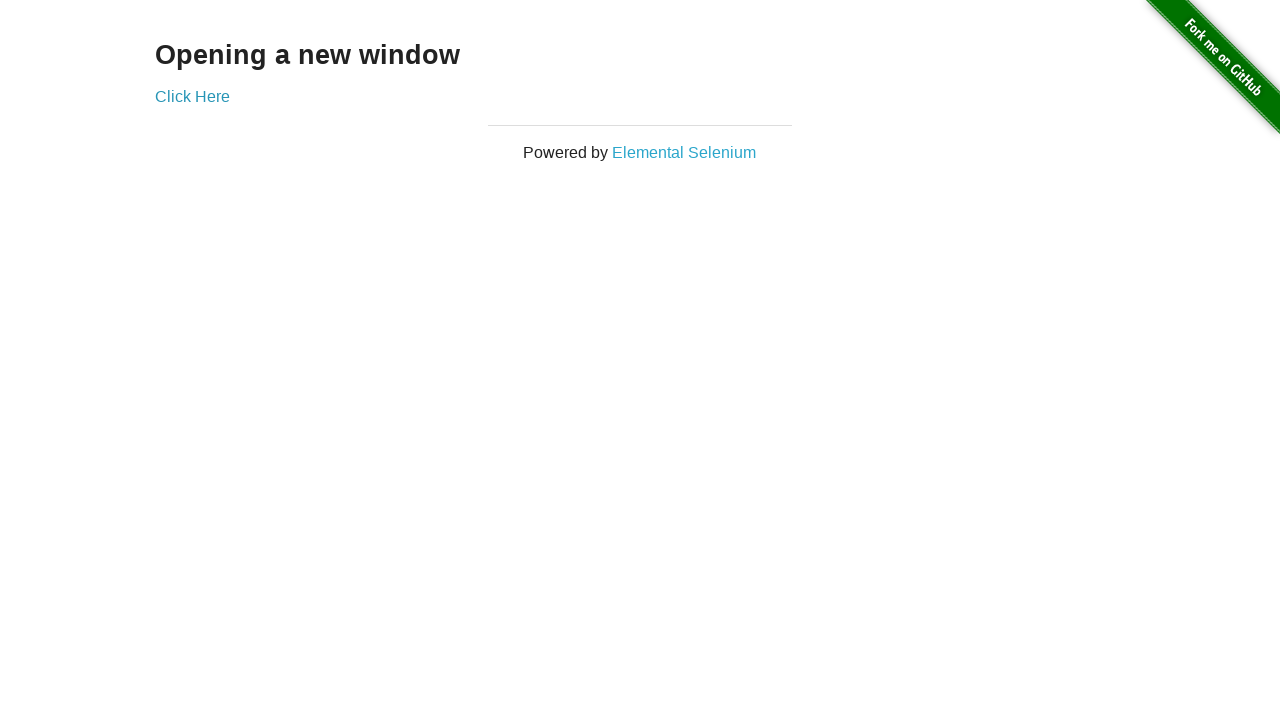

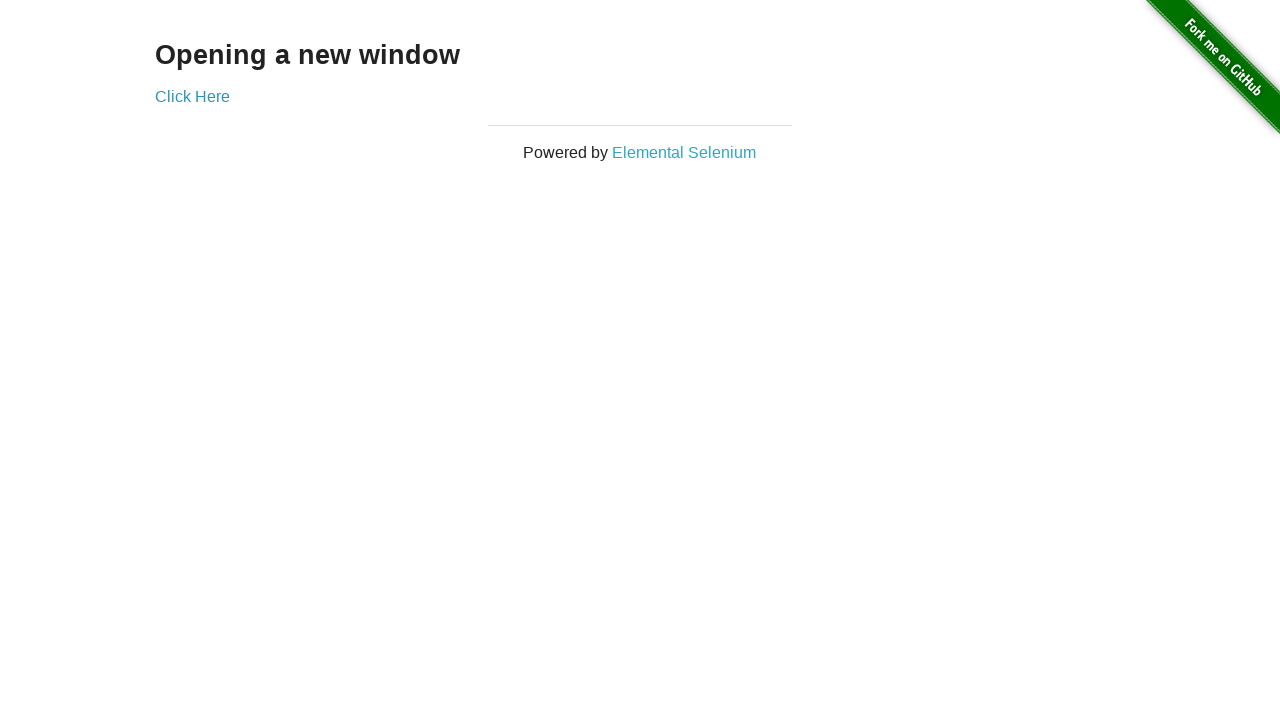